Tests the login functionality on BrowserStack demo site by selecting username and password from dropdown options and verifying successful login

Starting URL: https://bstackdemo.com

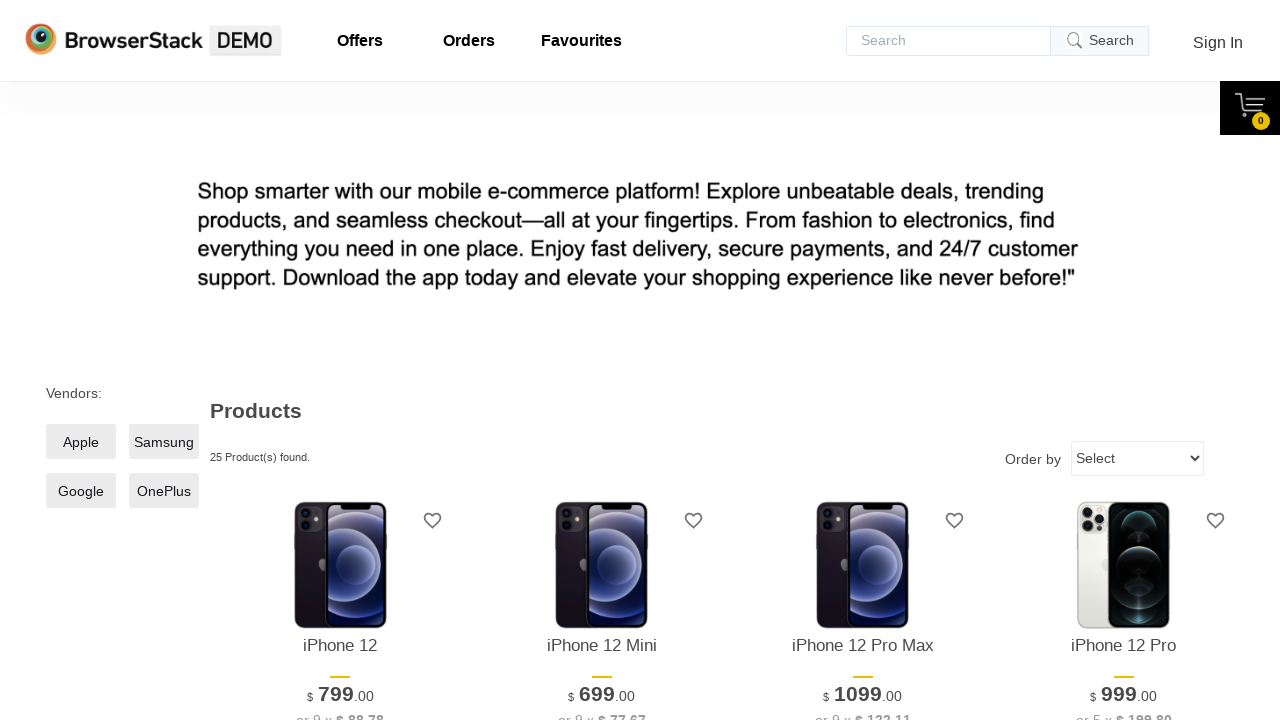

Clicked sign in button at (1218, 42) on #signin
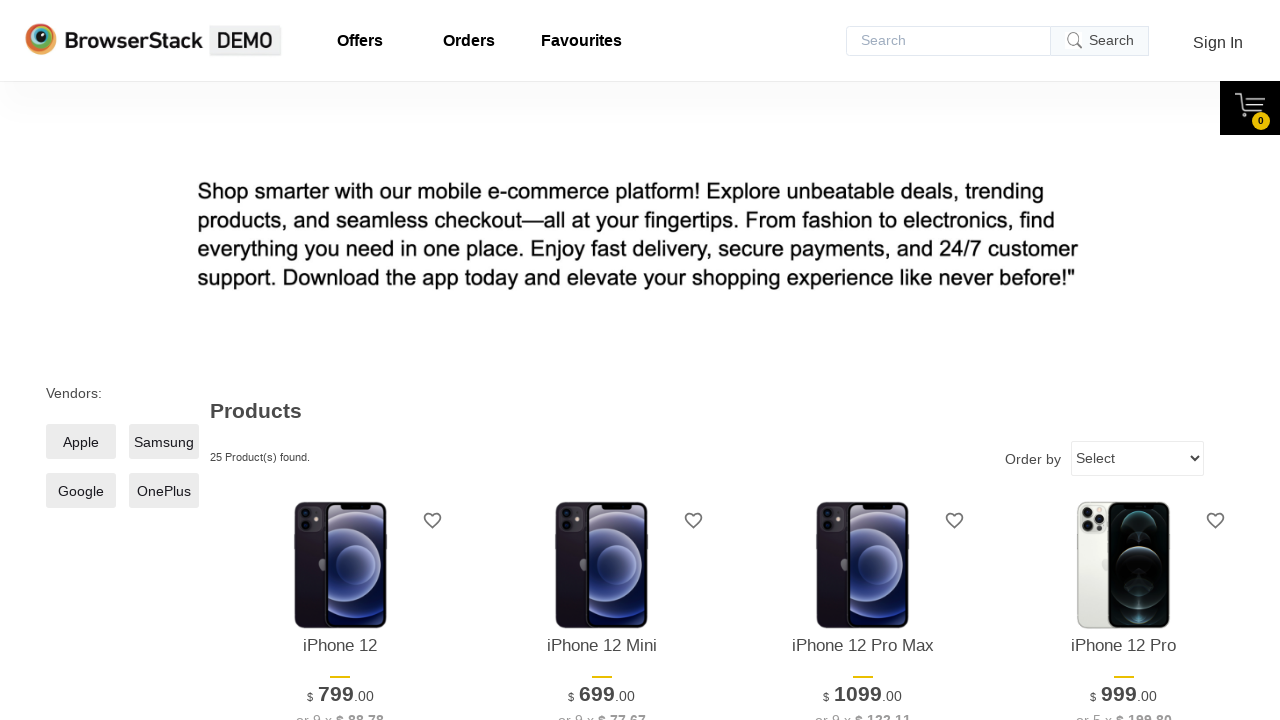

Clicked username dropdown at (768, 390) on #username .css-19bqh2r
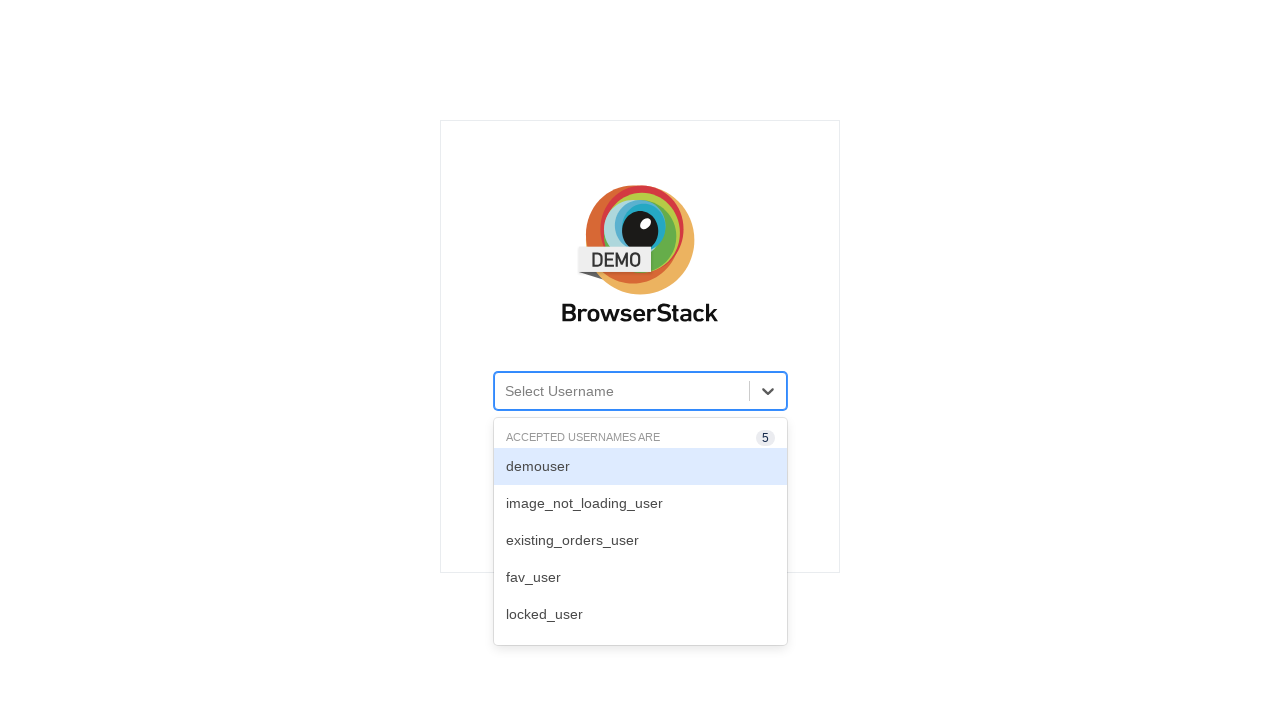

Selected username option from dropdown at (640, 578) on #react-select-2-option-0-3
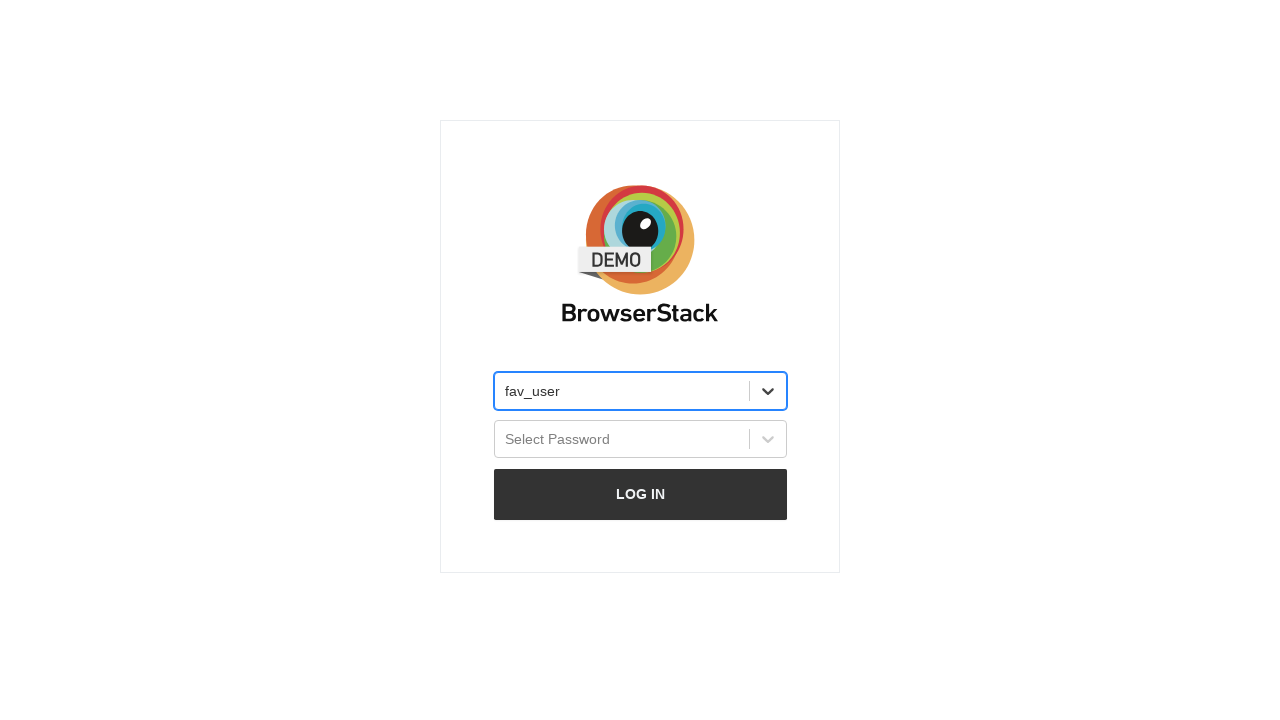

Clicked password dropdown at (768, 439) on #password .css-19bqh2r
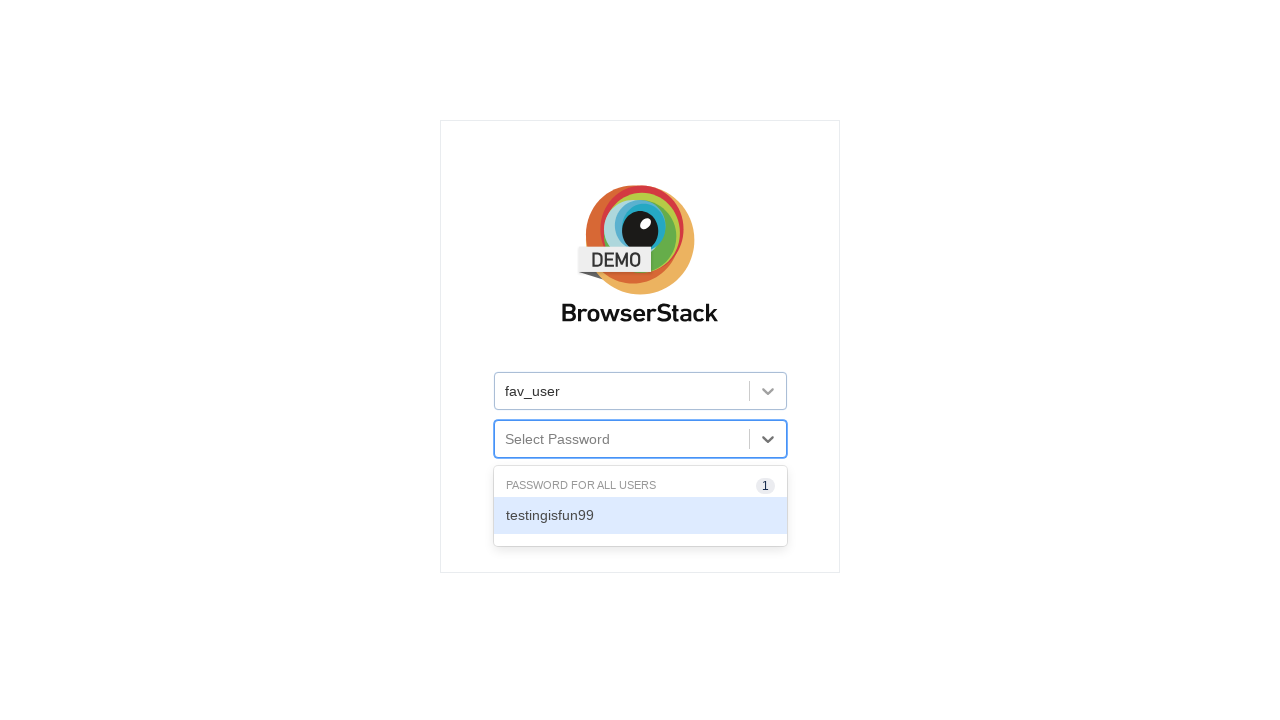

Selected password option from dropdown at (640, 515) on #react-select-3-option-0-0
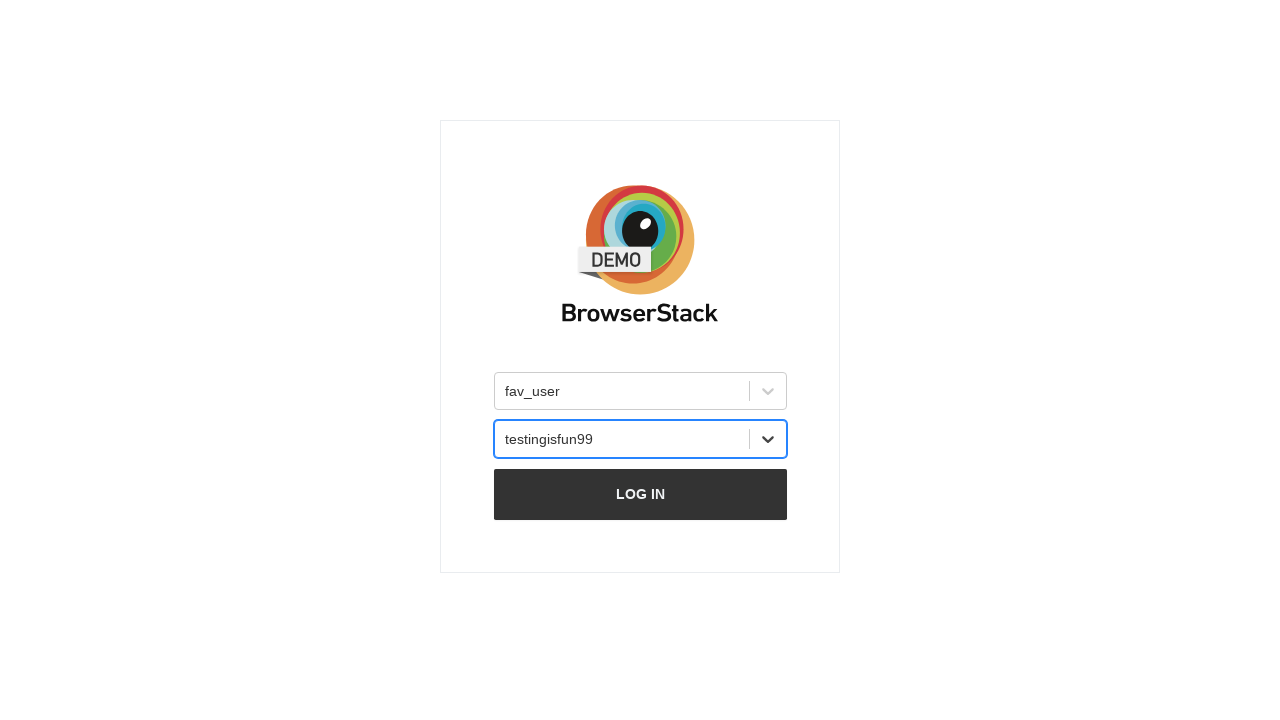

Clicked login button at (640, 494) on #login-btn
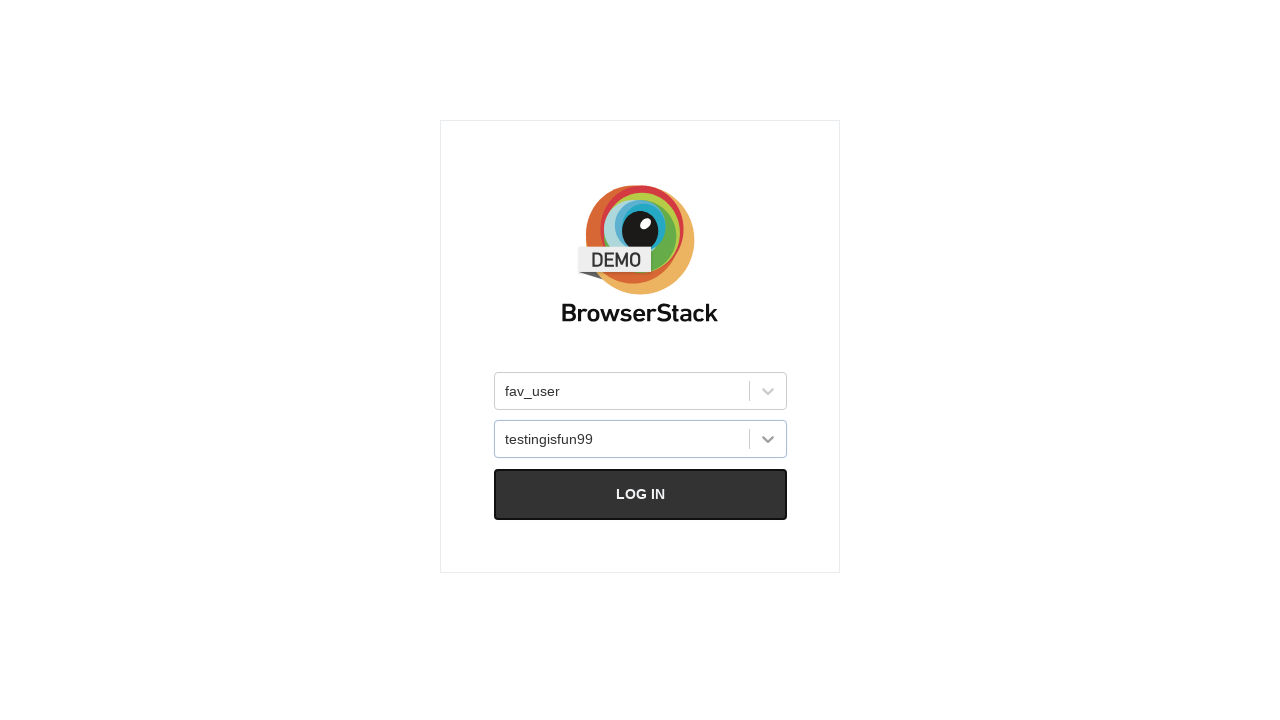

Username element loaded after successful login
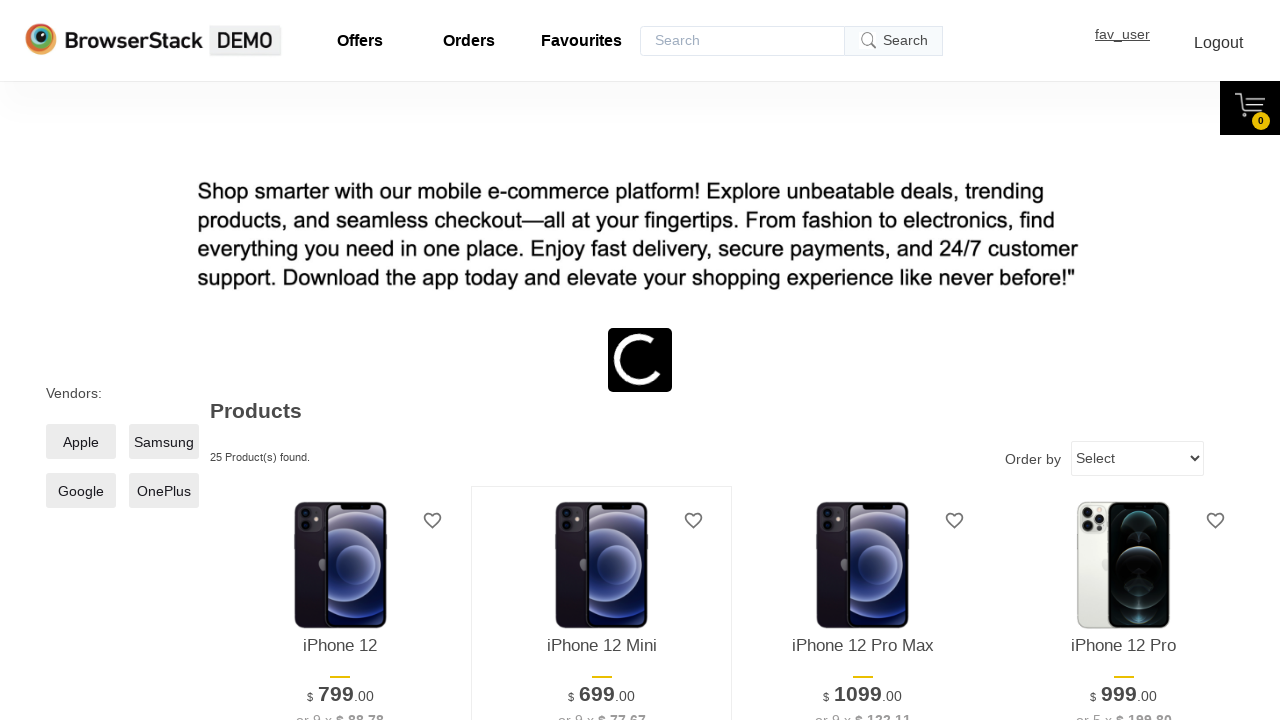

Verified username 'fav_user' is displayed
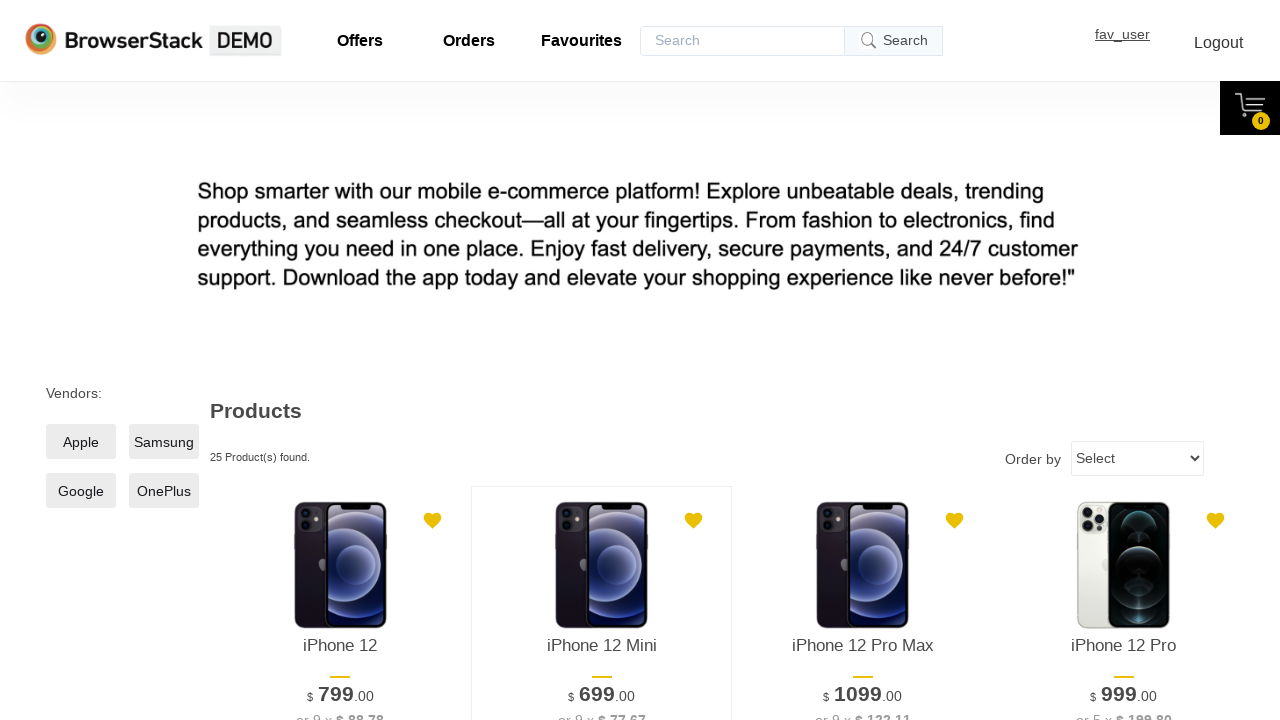

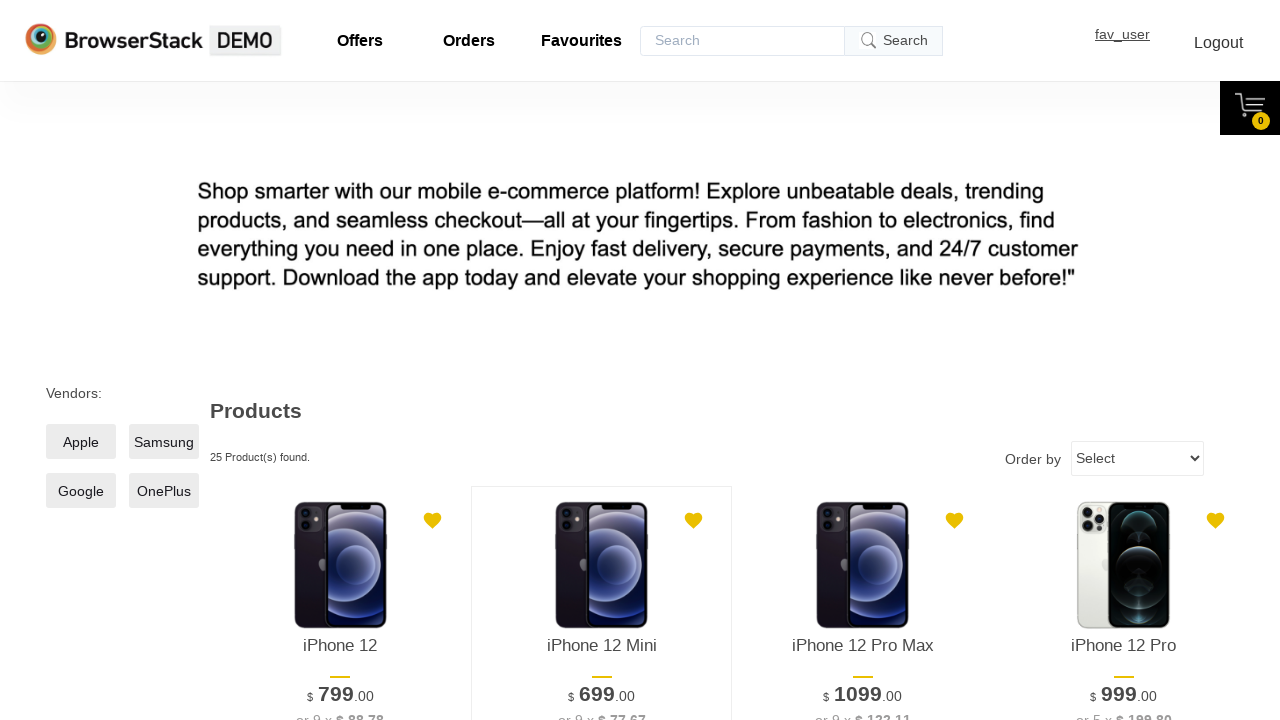